Calculates the sum of two numbers displayed on the page, selects the sum from a dropdown list, and submits the form

Starting URL: https://suninjuly.github.io/selects2.html

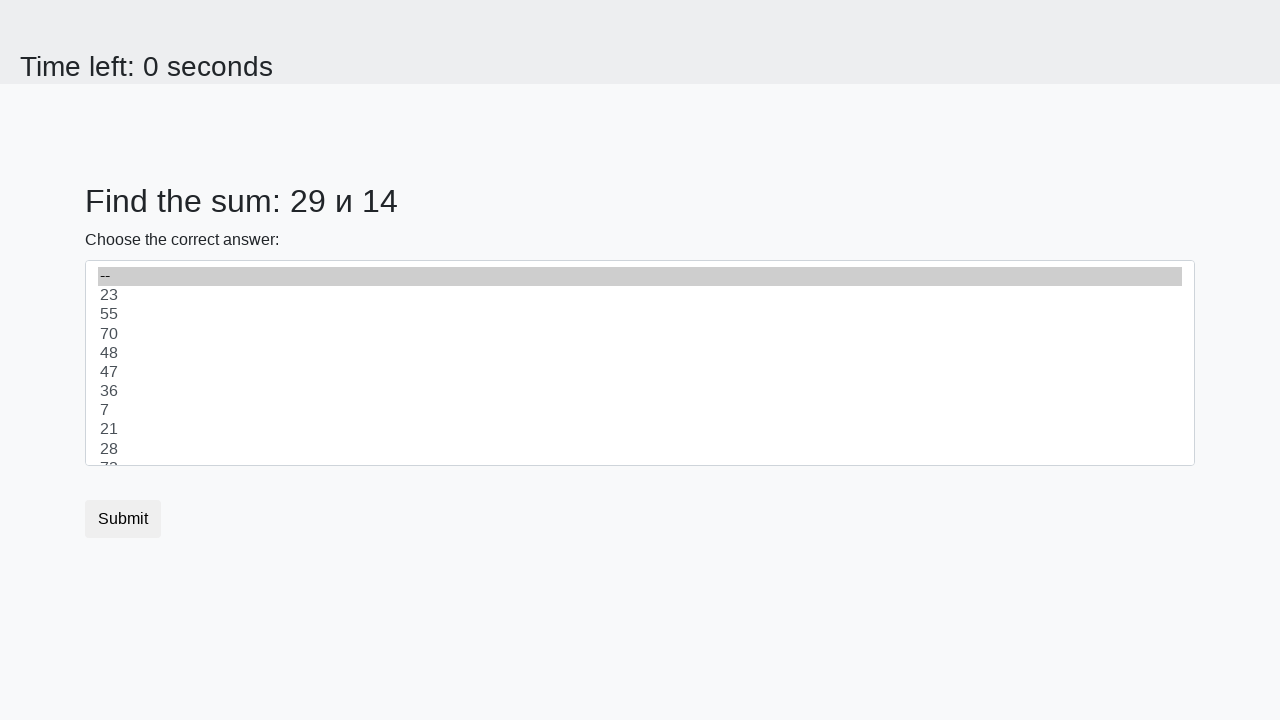

Retrieved first number from page
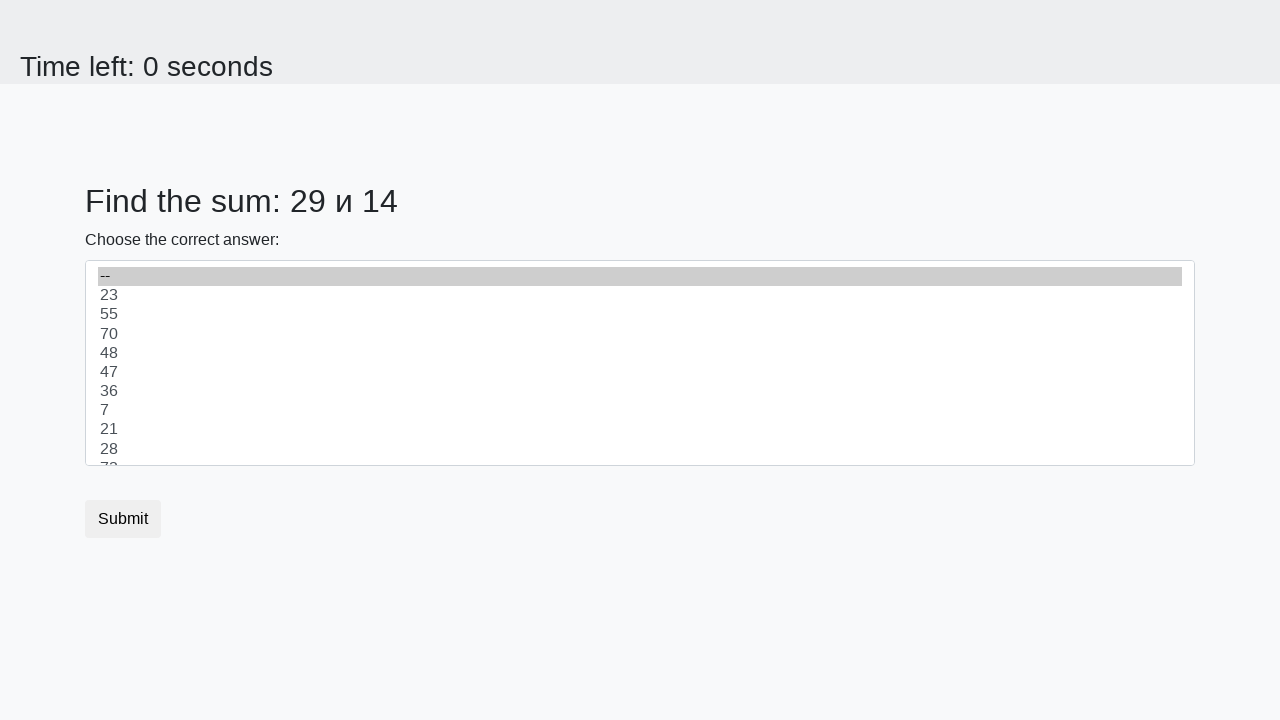

Retrieved second number from page
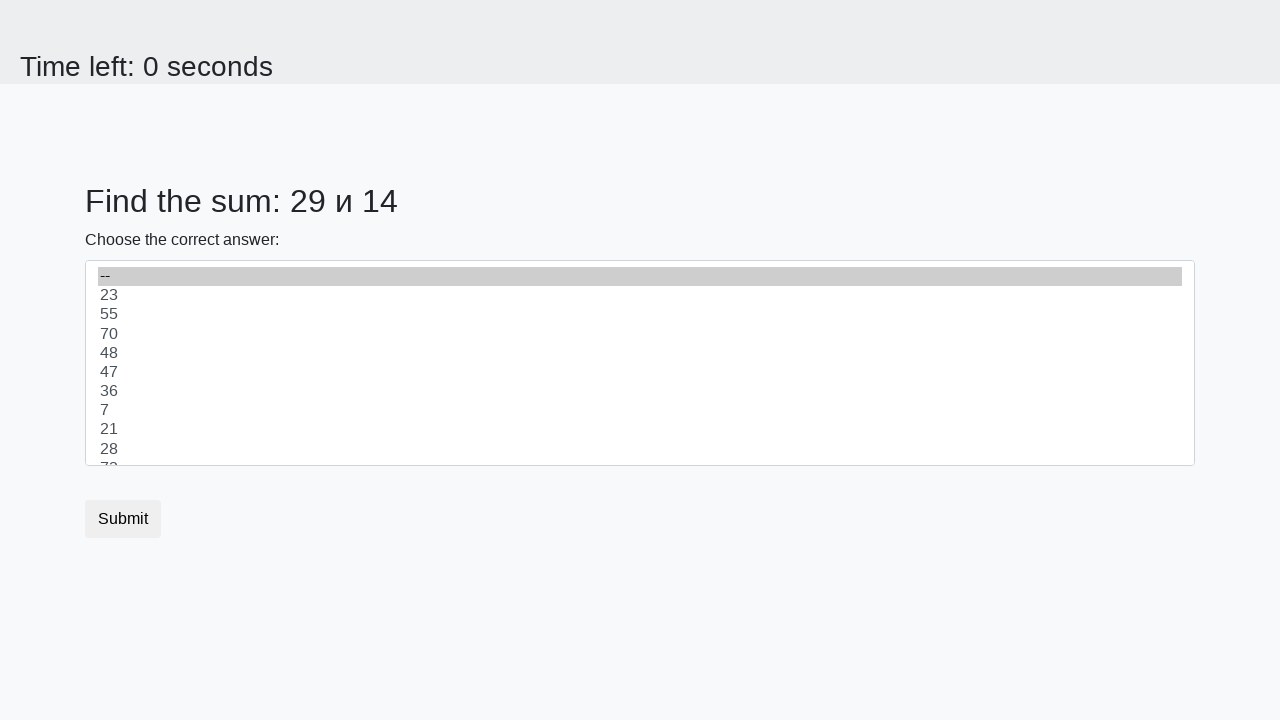

Calculated sum: 29 + 14 = 43
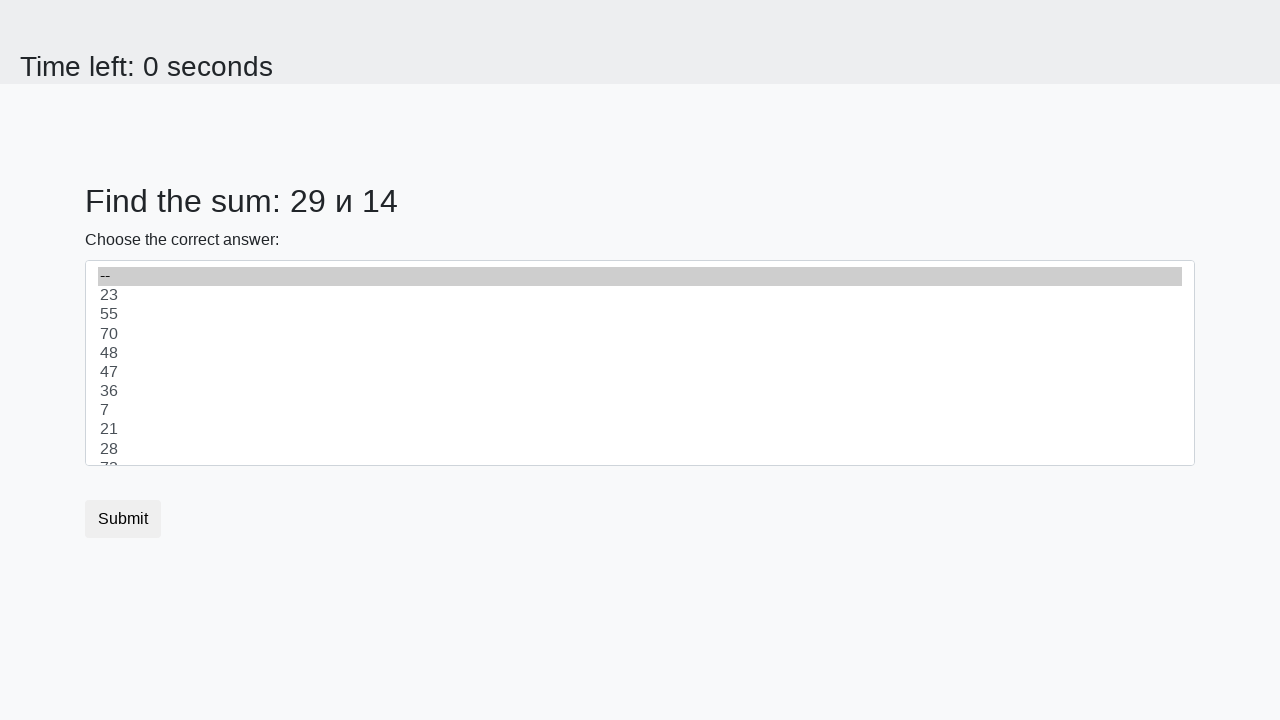

Selected sum value '43' from dropdown on #dropdown
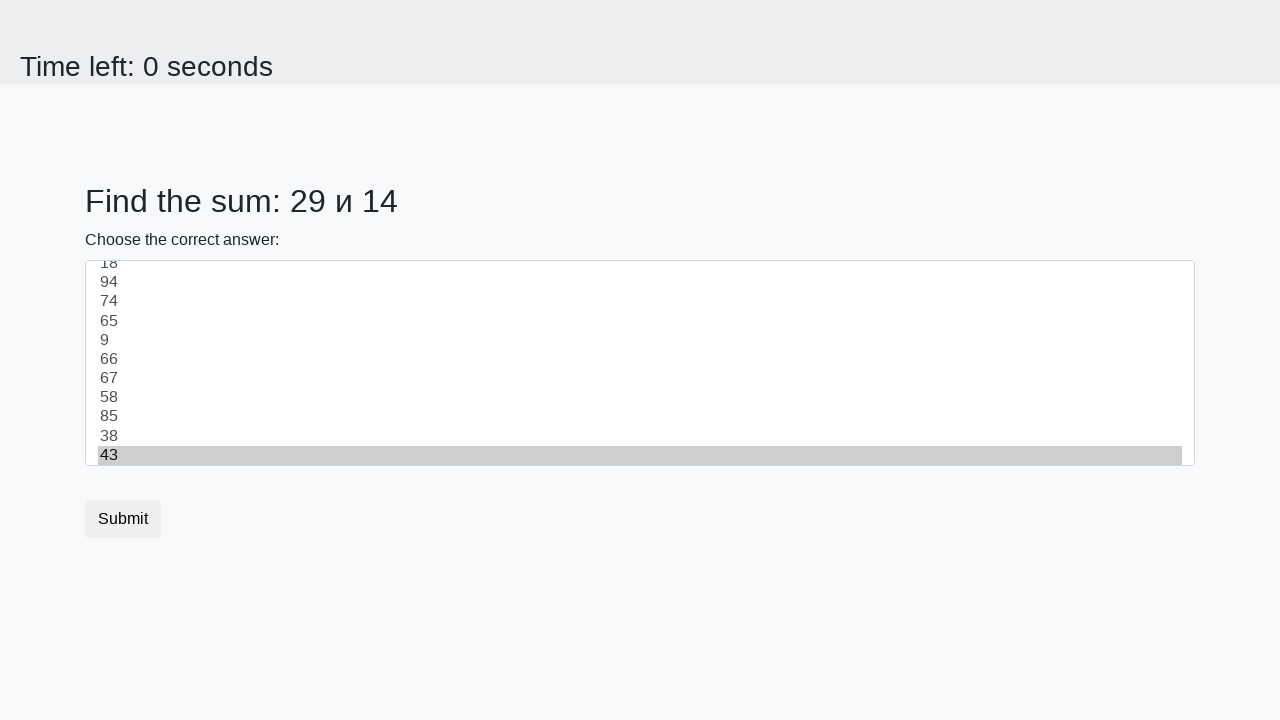

Clicked submit button to submit form at (123, 519) on .btn-default
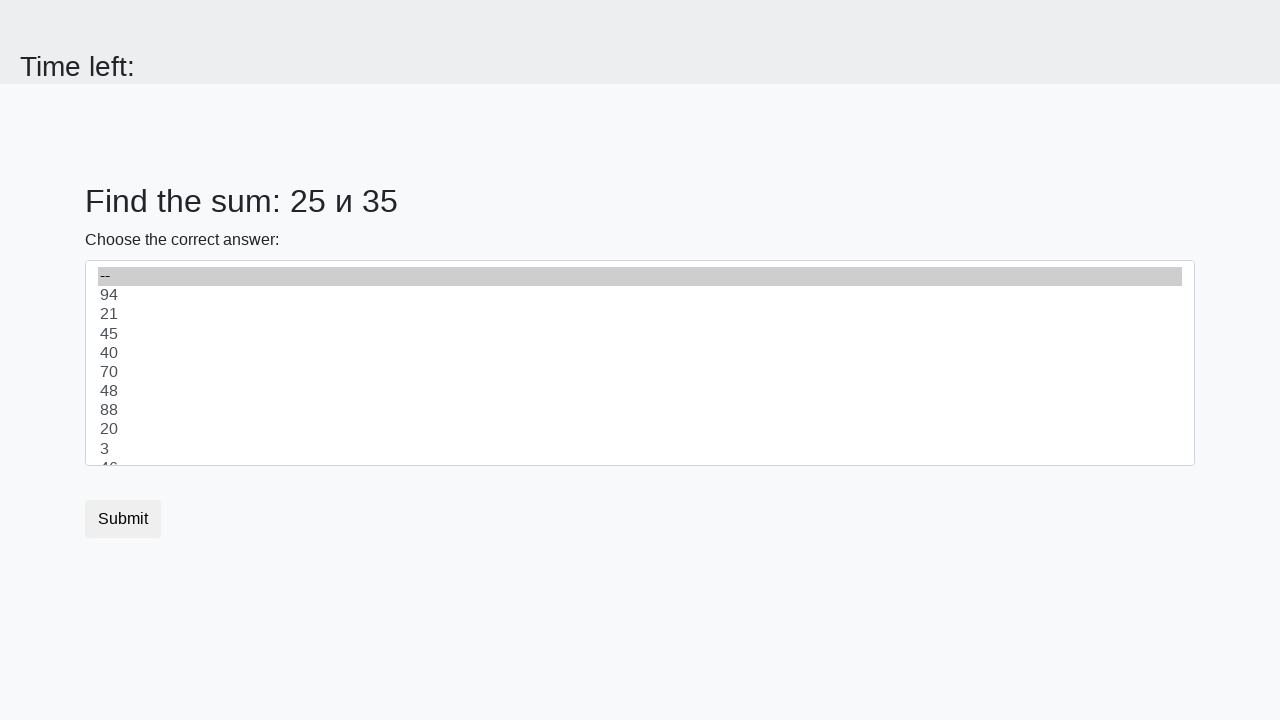

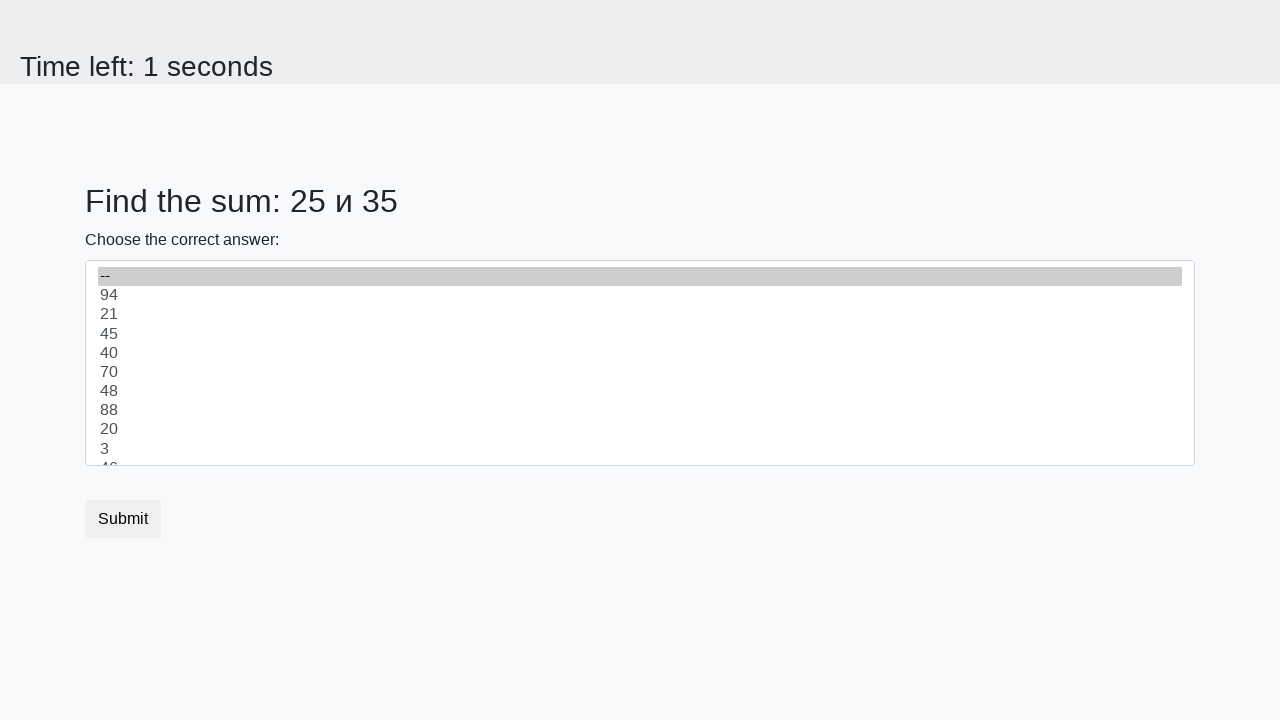